Tests hover functionality by navigating to the Hovers page and hovering over a figure element to reveal caption text.

Starting URL: https://the-internet.herokuapp.com/

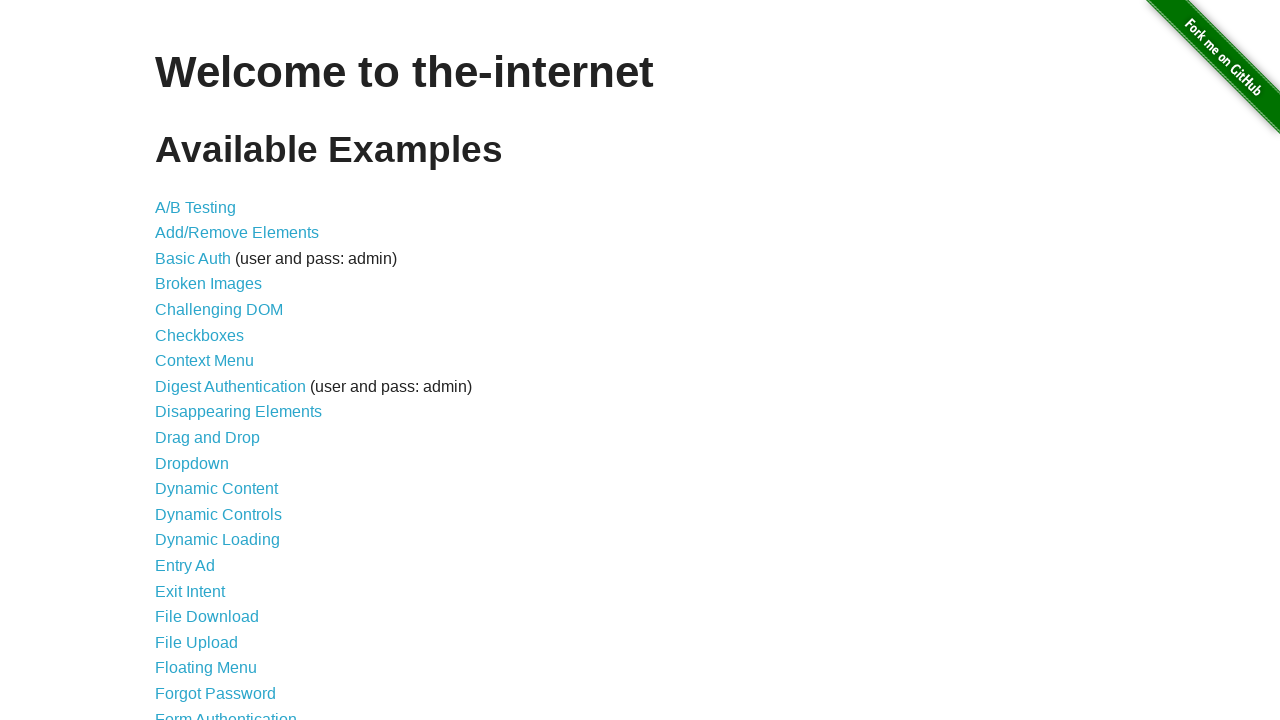

Clicked on Hovers link at (180, 360) on text=Hovers
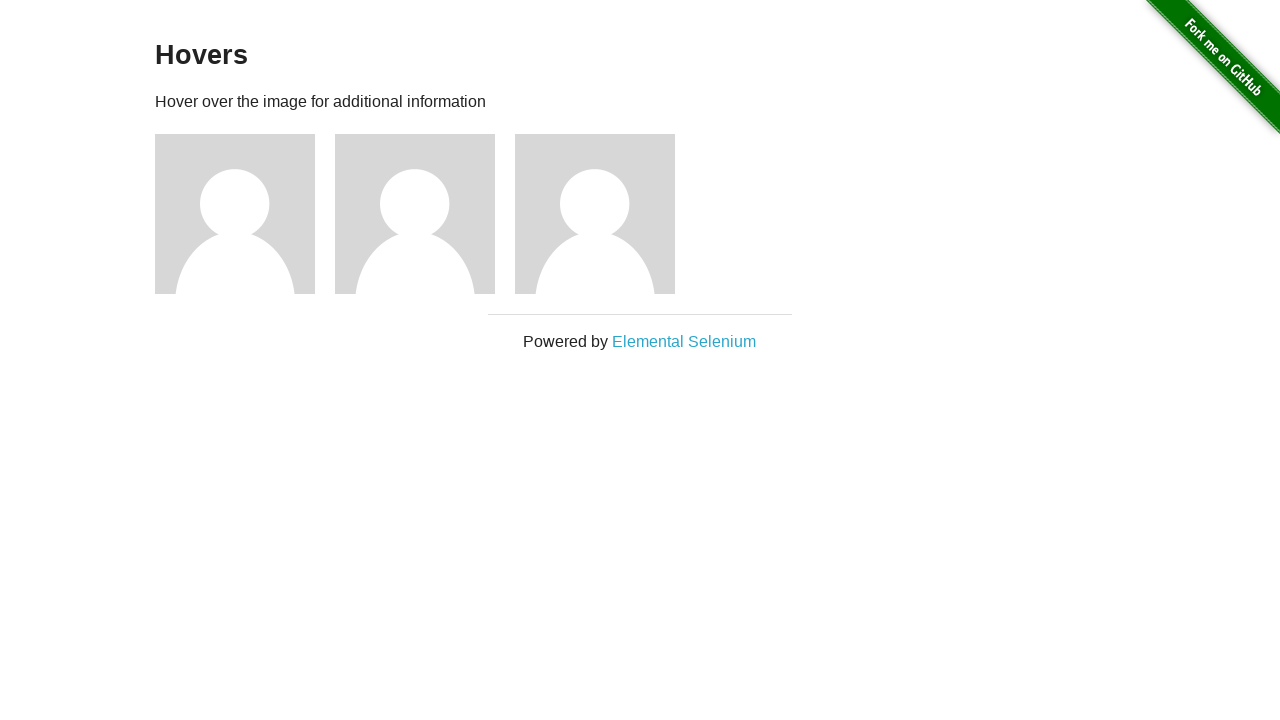

Figure elements loaded
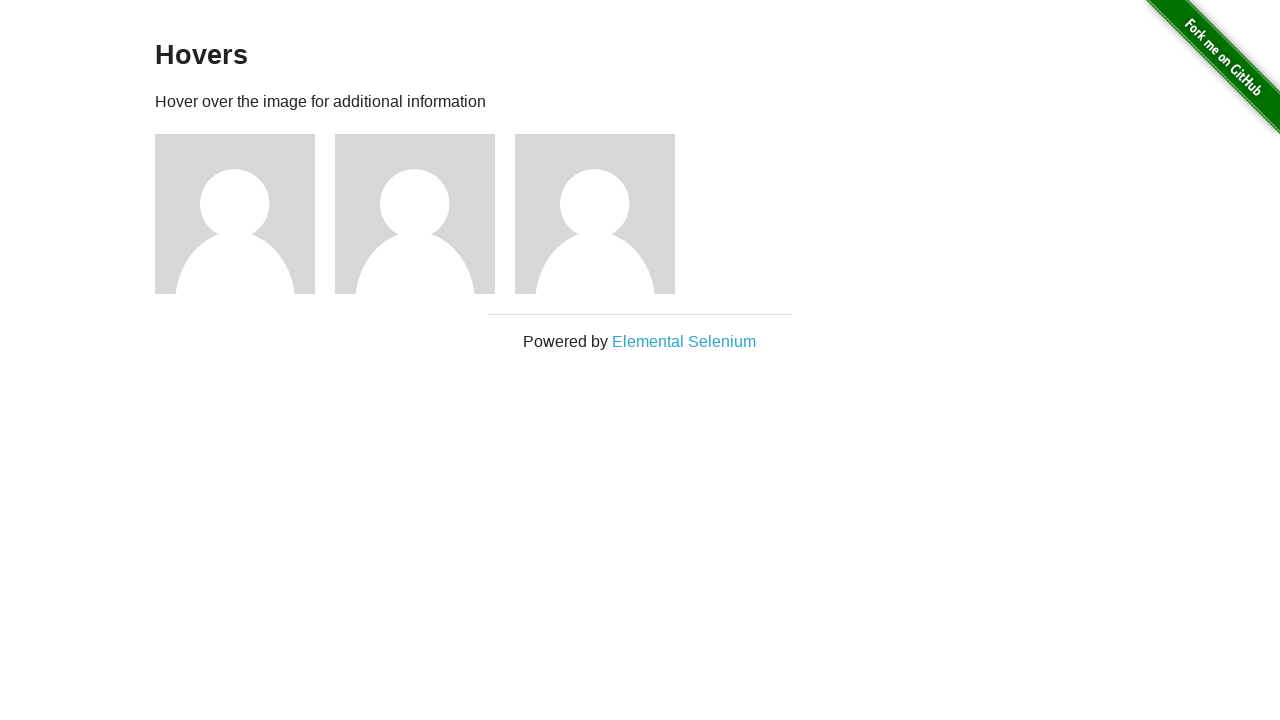

Hovered over the first figure element at (245, 214) on .figure >> nth=0
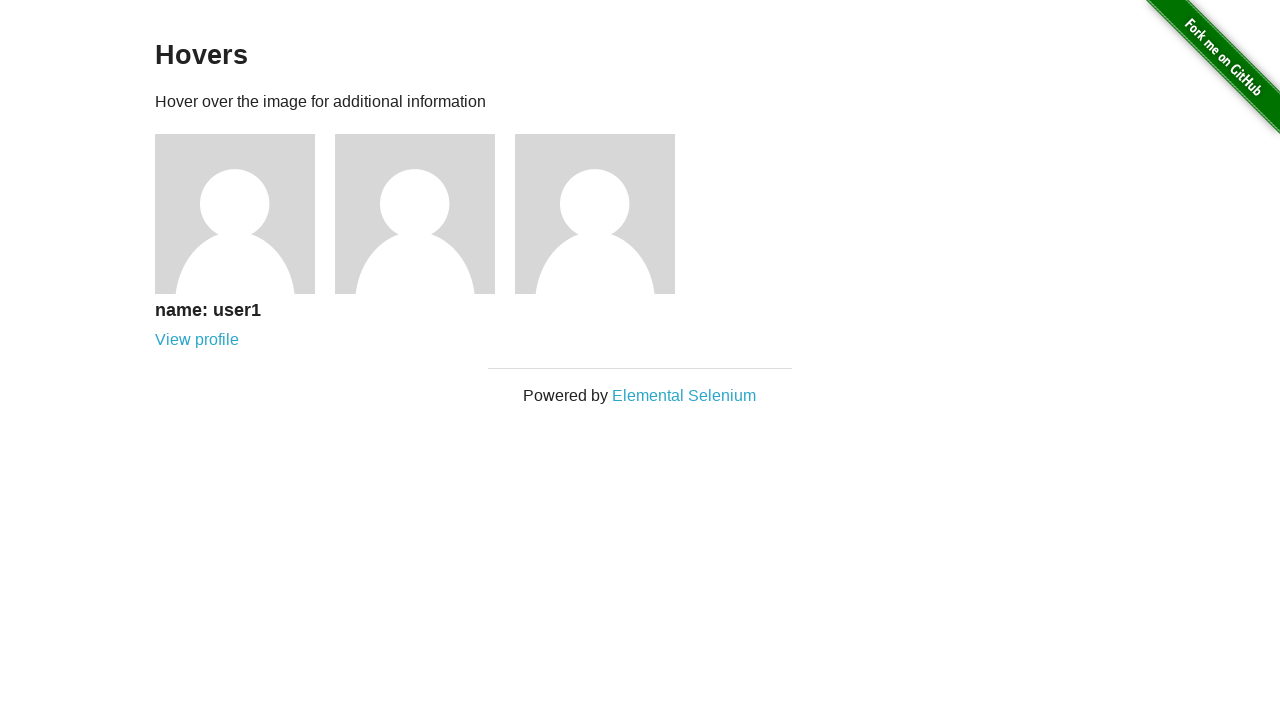

Figcaption text revealed and became visible after hover
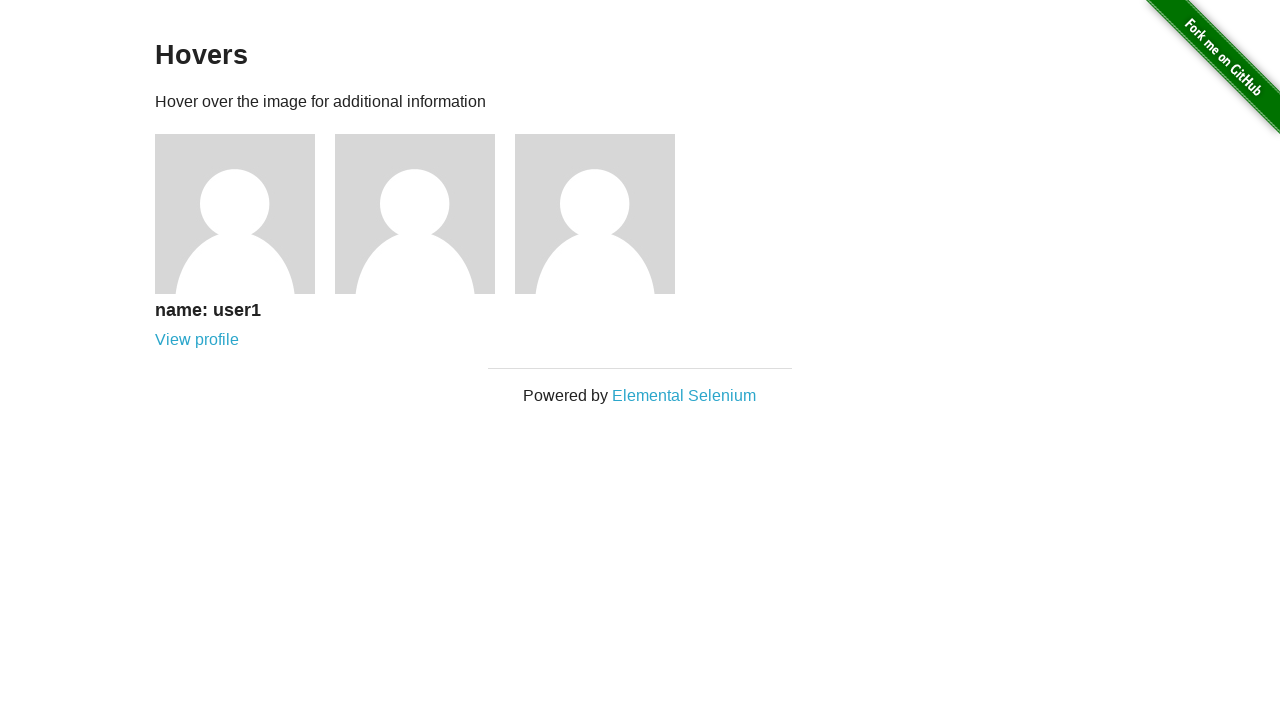

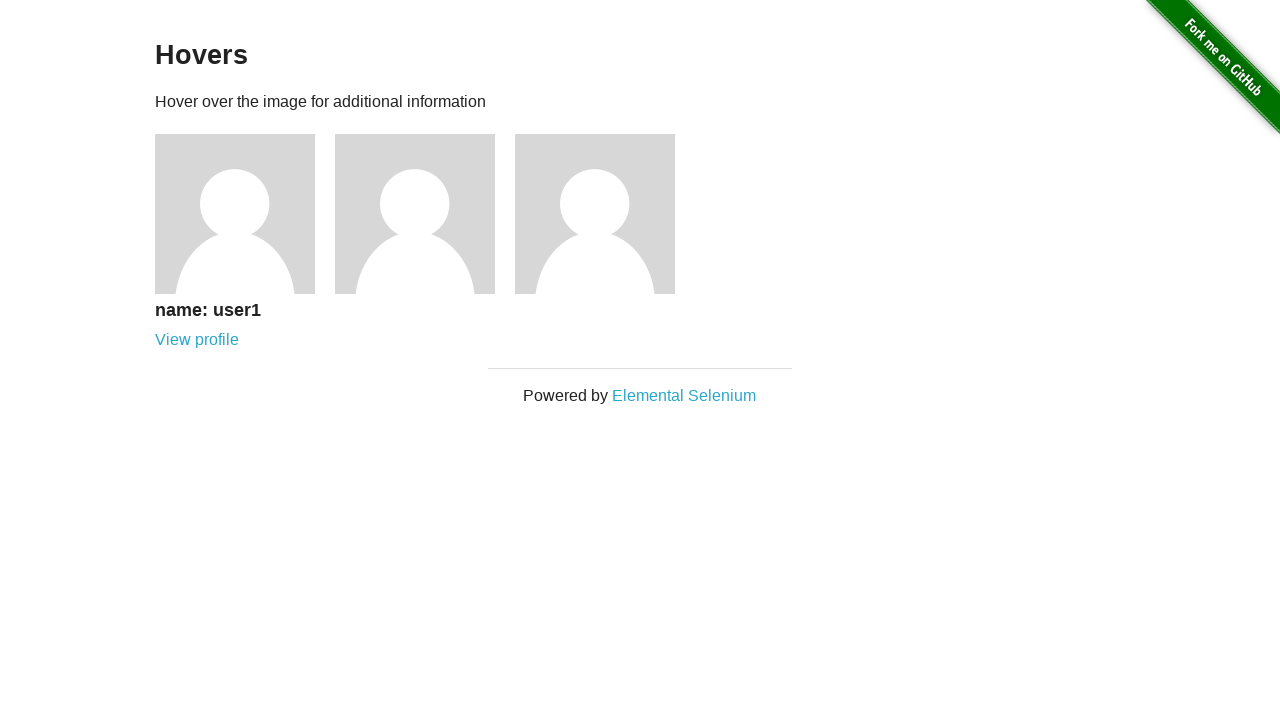